Navigates to the Selenium automation practice page on TutorialsPoint website

Starting URL: https://www.tutorialspoint.com/selenium/practice/selenium_automation_practice.php

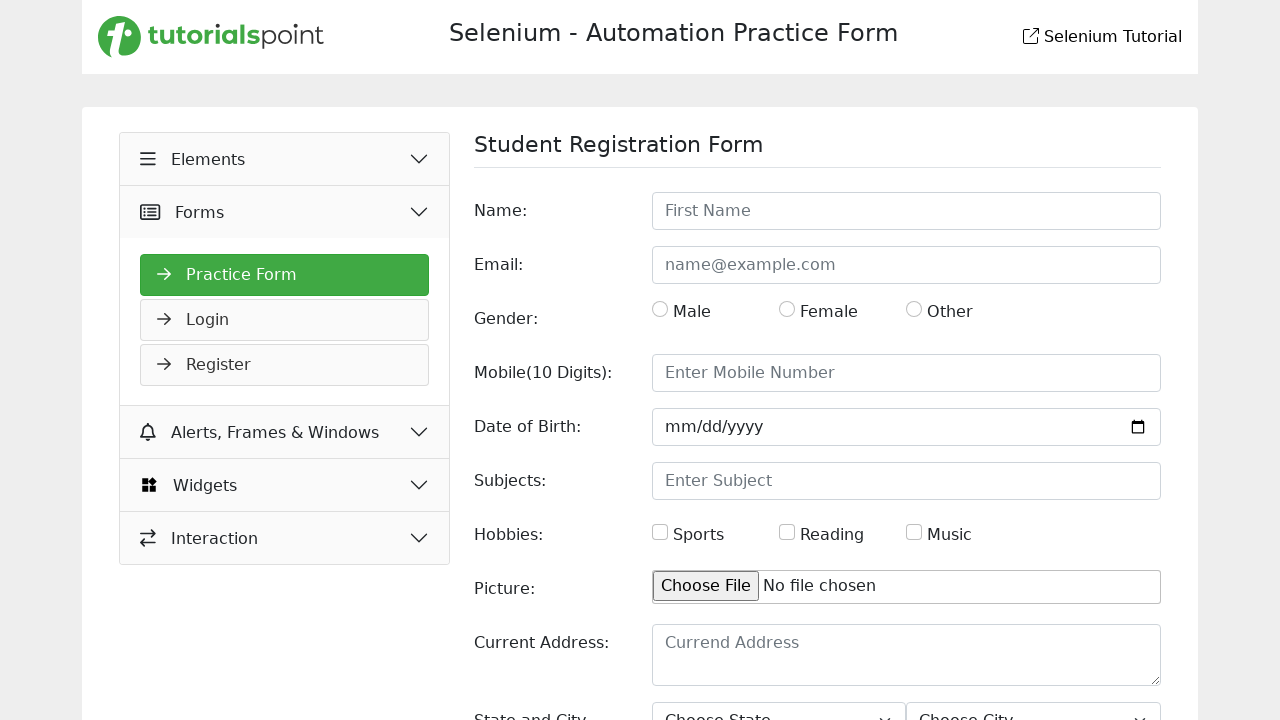

Waited for page DOM to be fully loaded
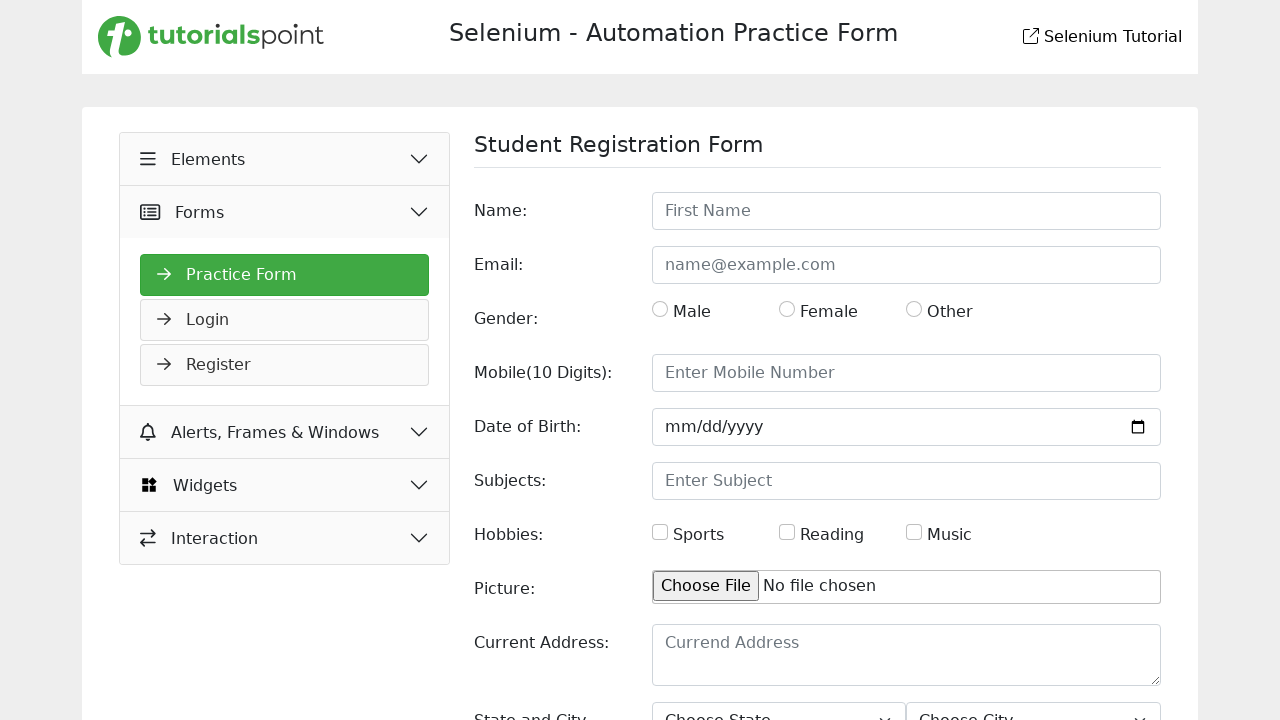

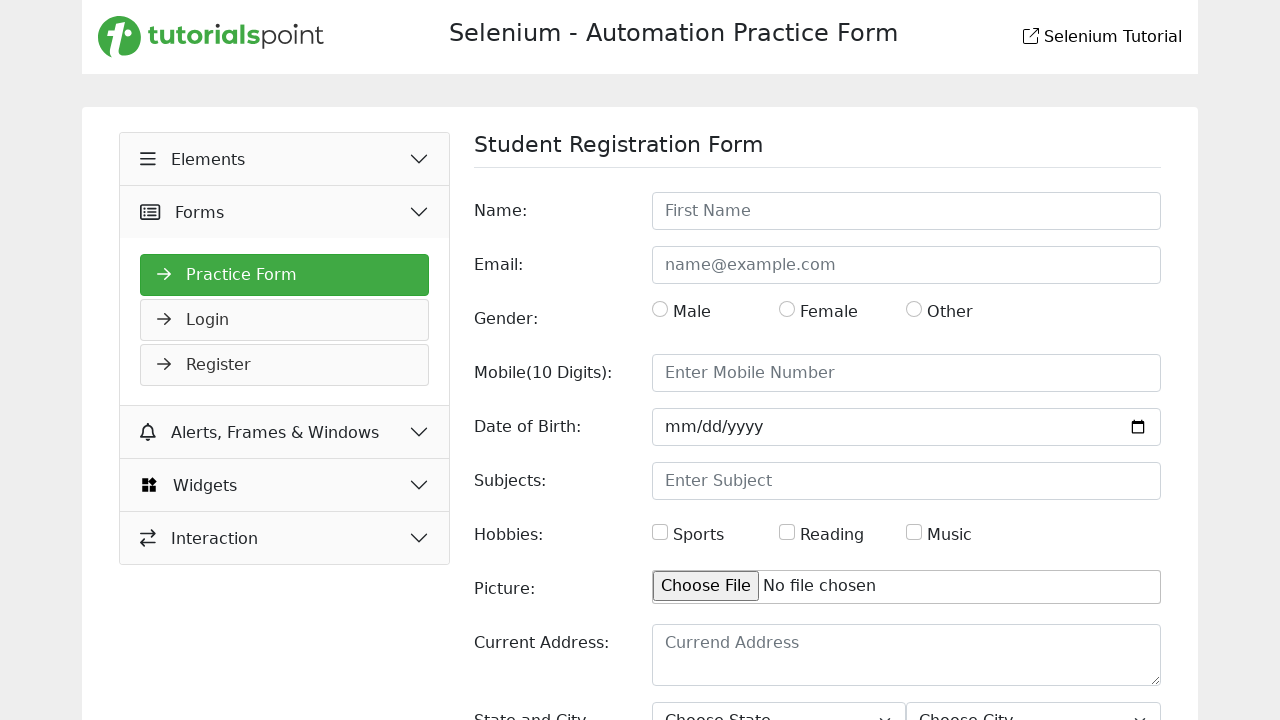